Tests the add/remove elements functionality by clicking the "Add Element" button to create a new element, then clicking "Delete" to remove it.

Starting URL: https://the-internet.herokuapp.com/add_remove_elements/

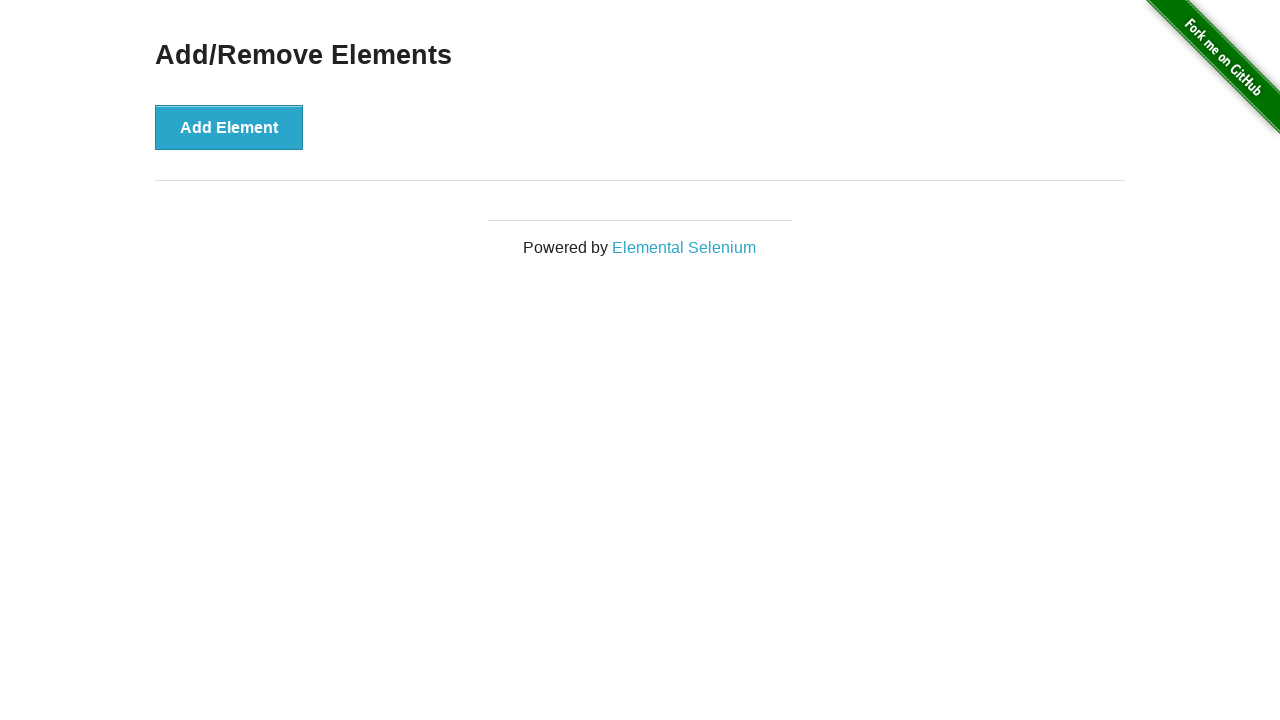

Clicked 'Add Element' button to create a new element at (229, 127) on button:has-text('Add Element')
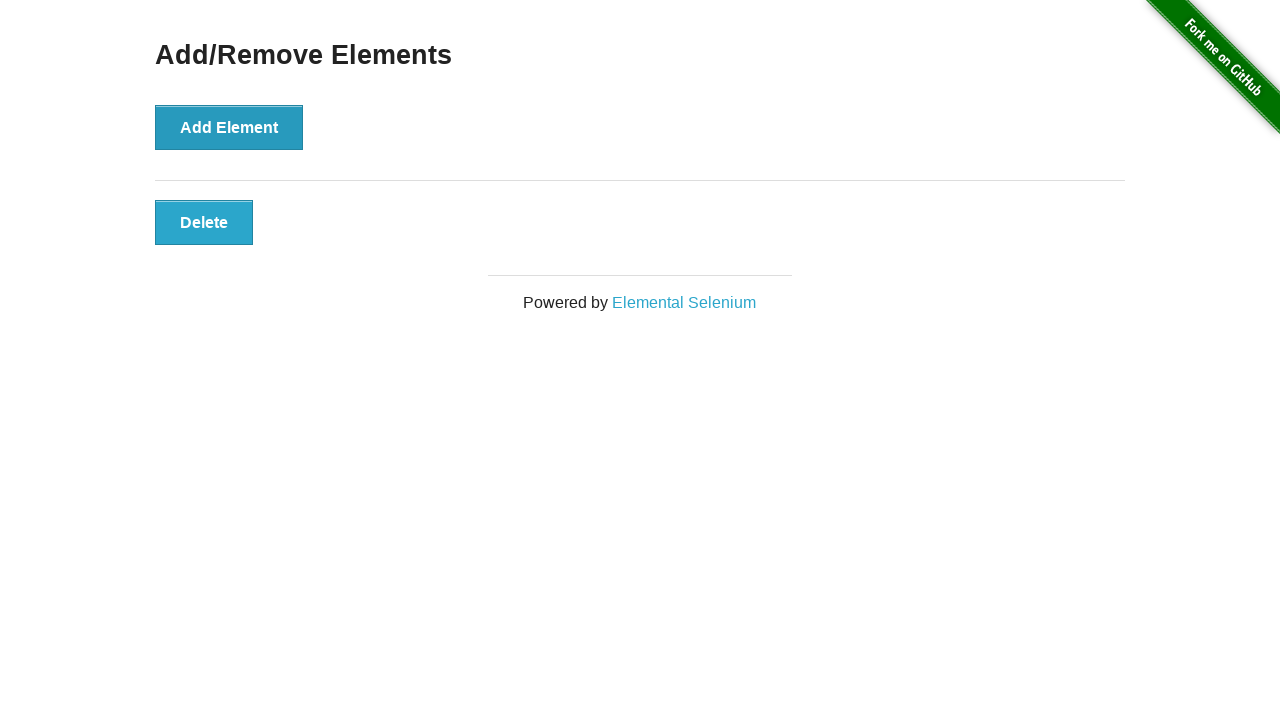

Delete button appeared and is visible
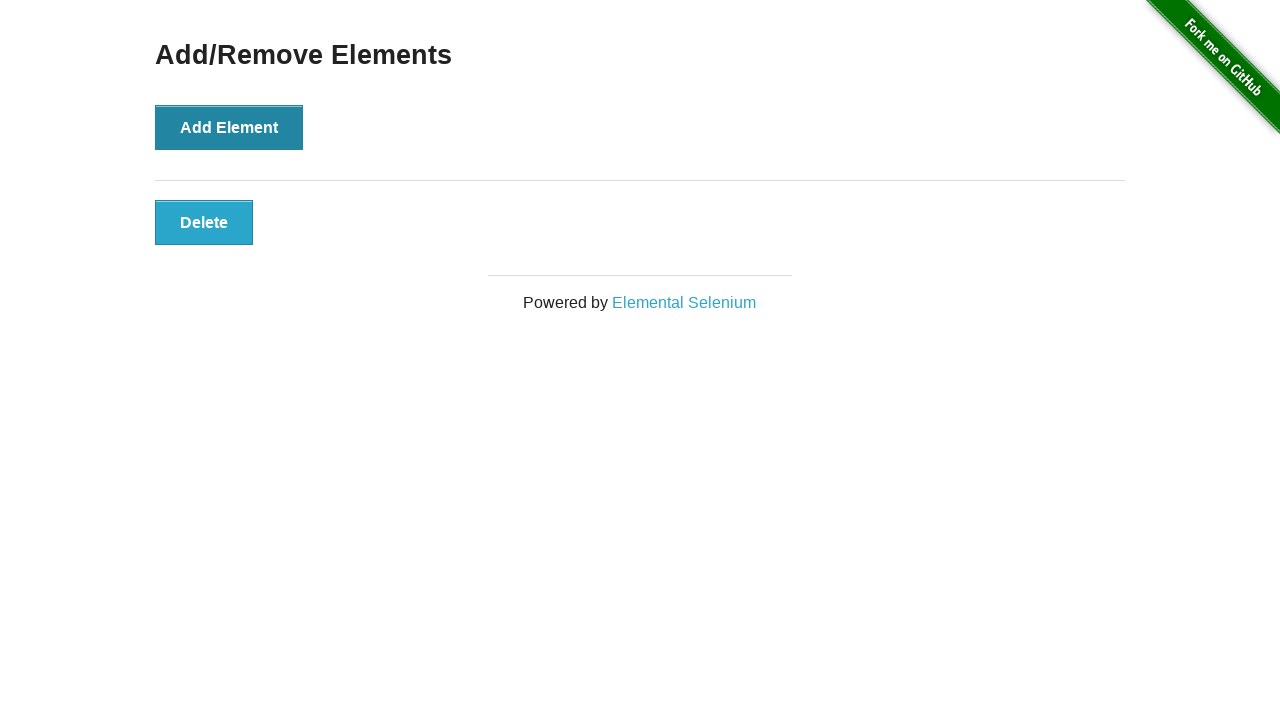

Clicked delete button to remove the element at (204, 222) on button.added-manually
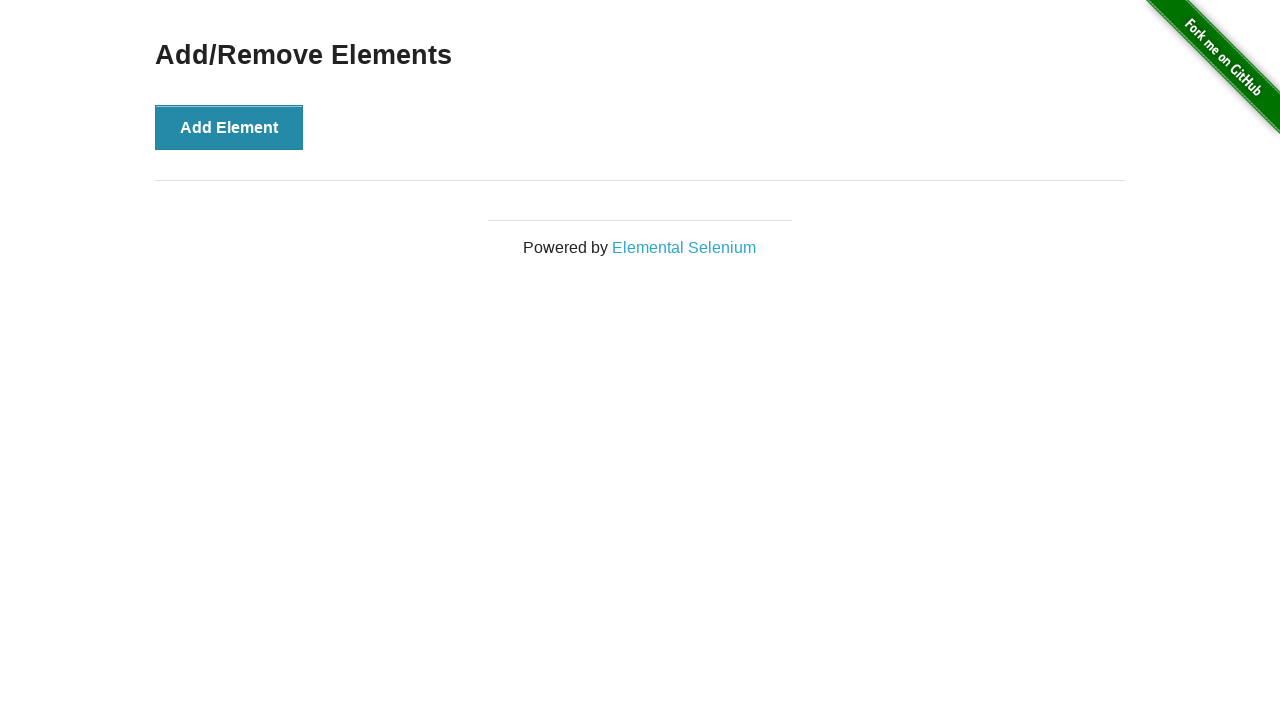

Verified that the element was successfully removed
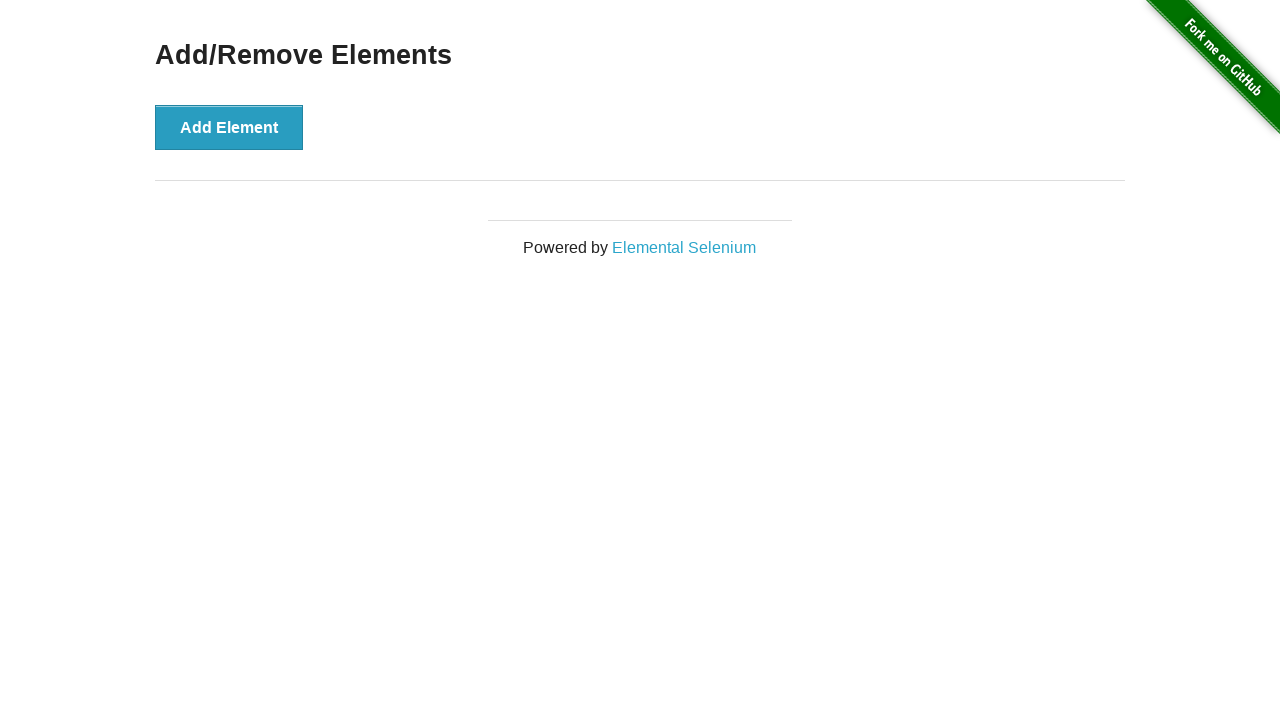

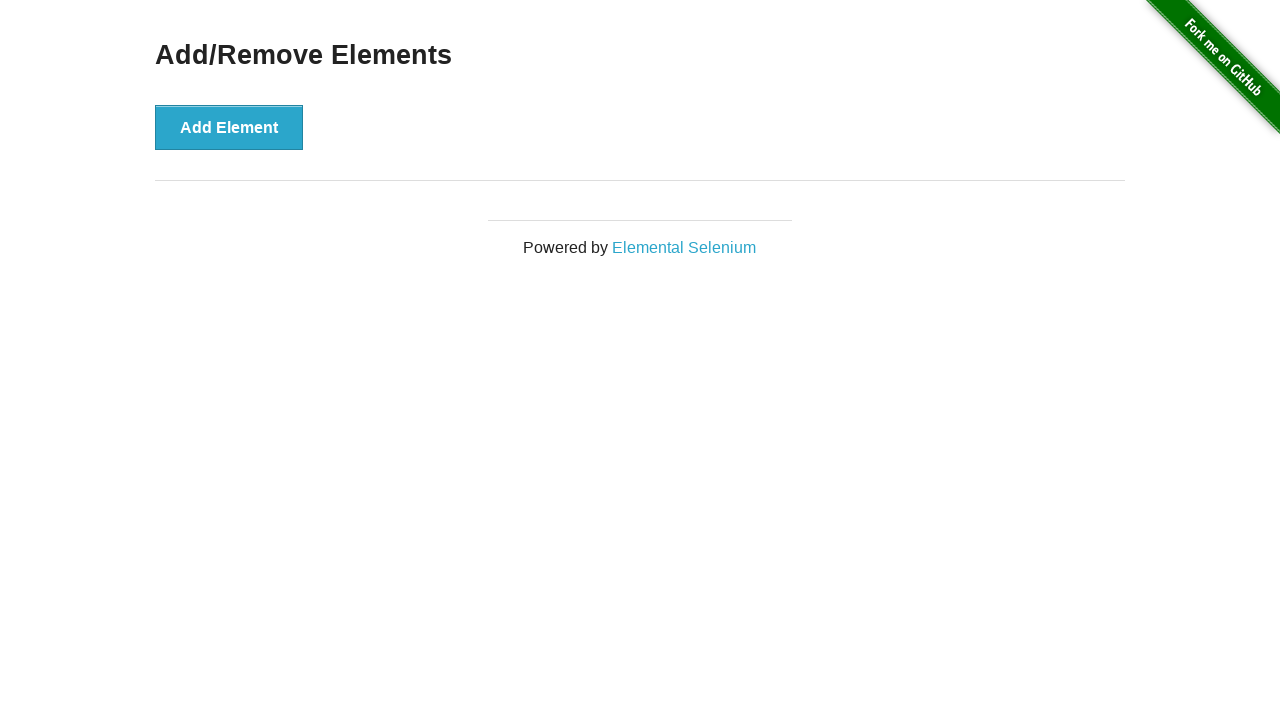